Tests dropdown selection functionality by selecting "Option 2" from a dropdown menu and verifying it is selected

Starting URL: https://the-internet.herokuapp.com/dropdown

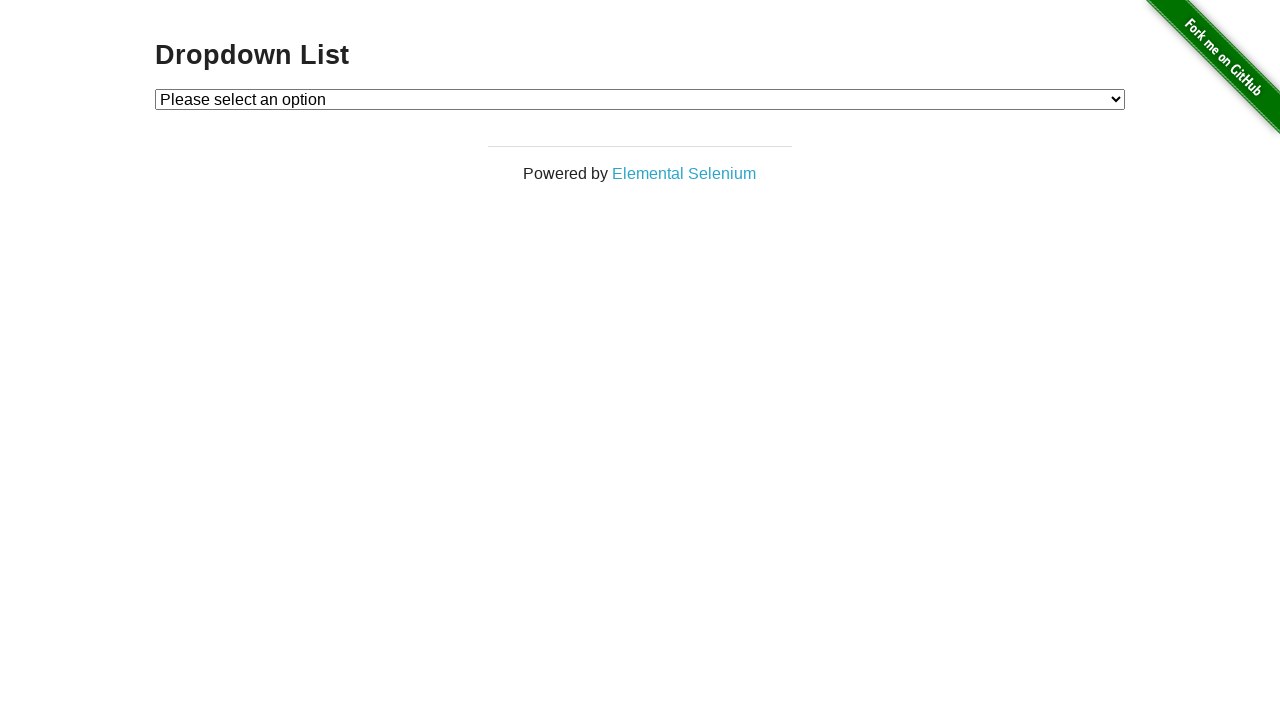

Selected 'Option 2' from dropdown menu on #dropdown
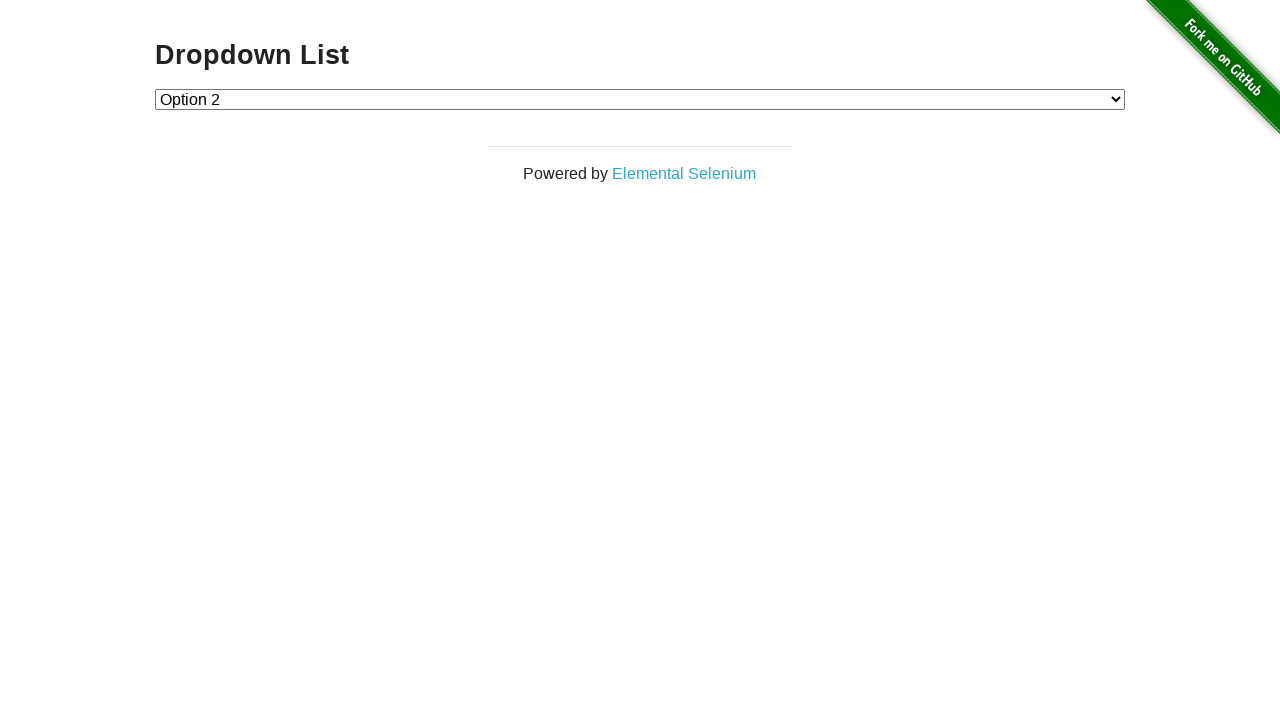

Located Option 2 element in dropdown
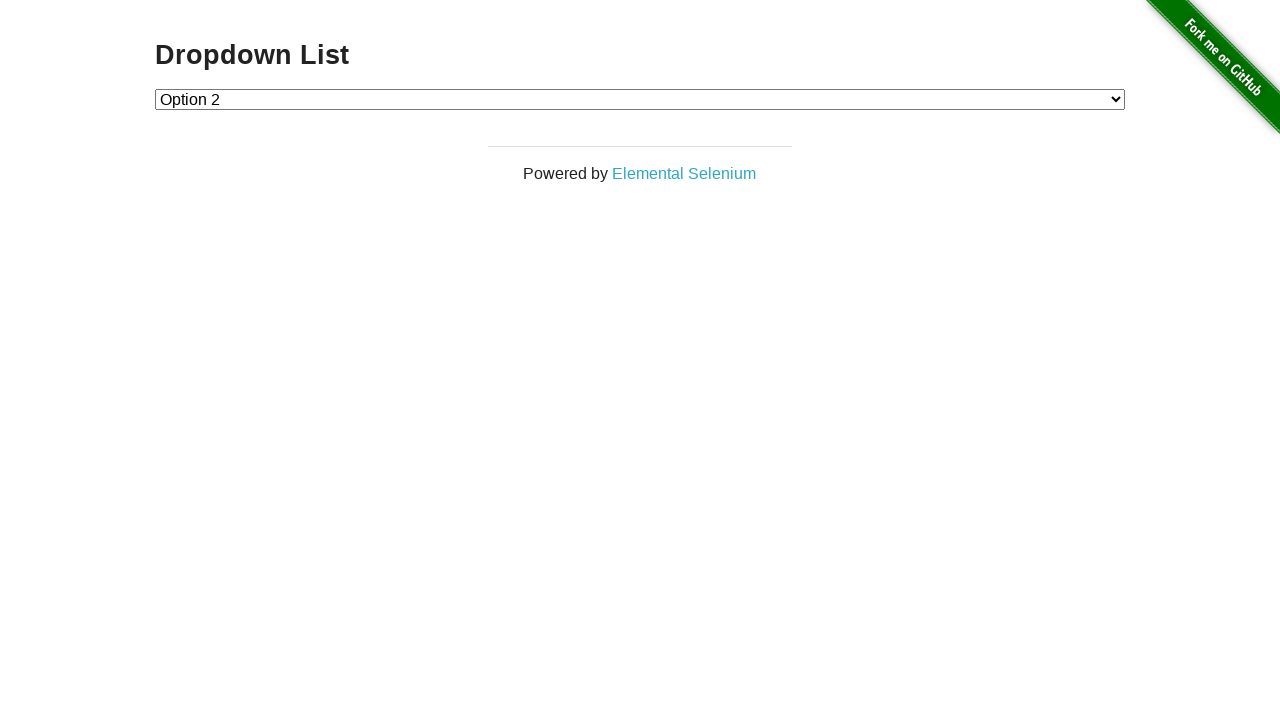

Verified that Option 2 is selected
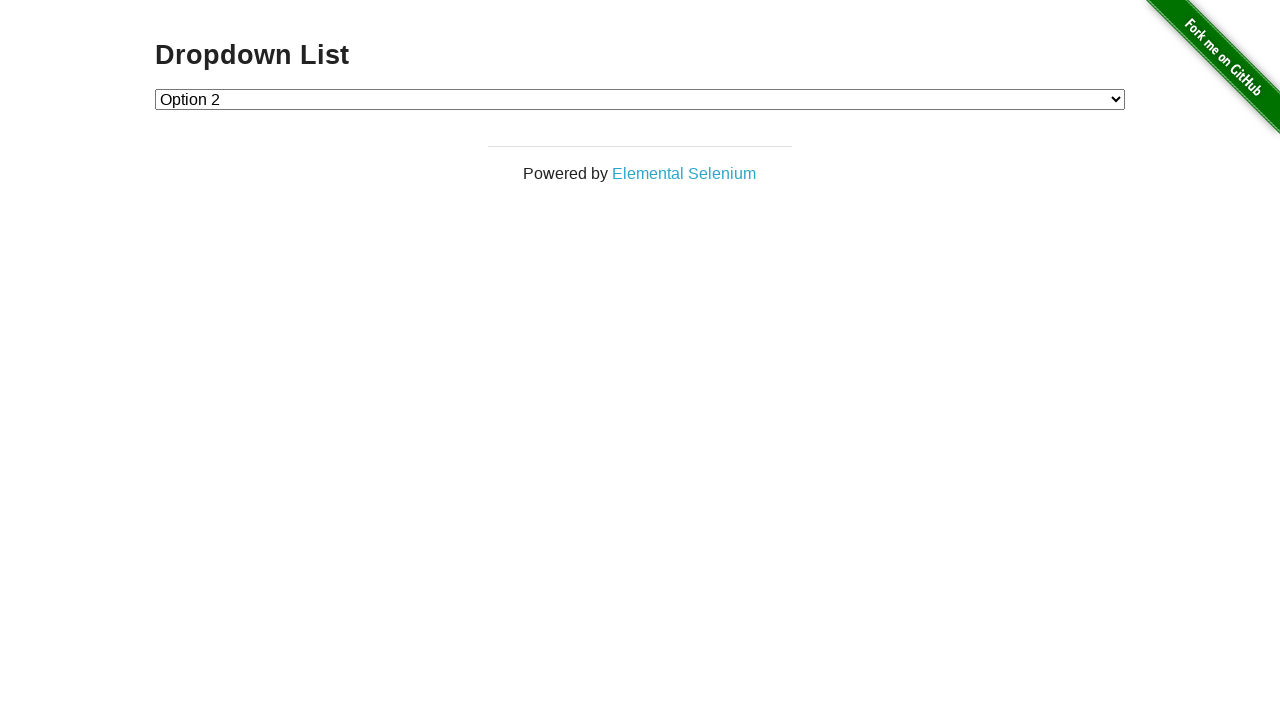

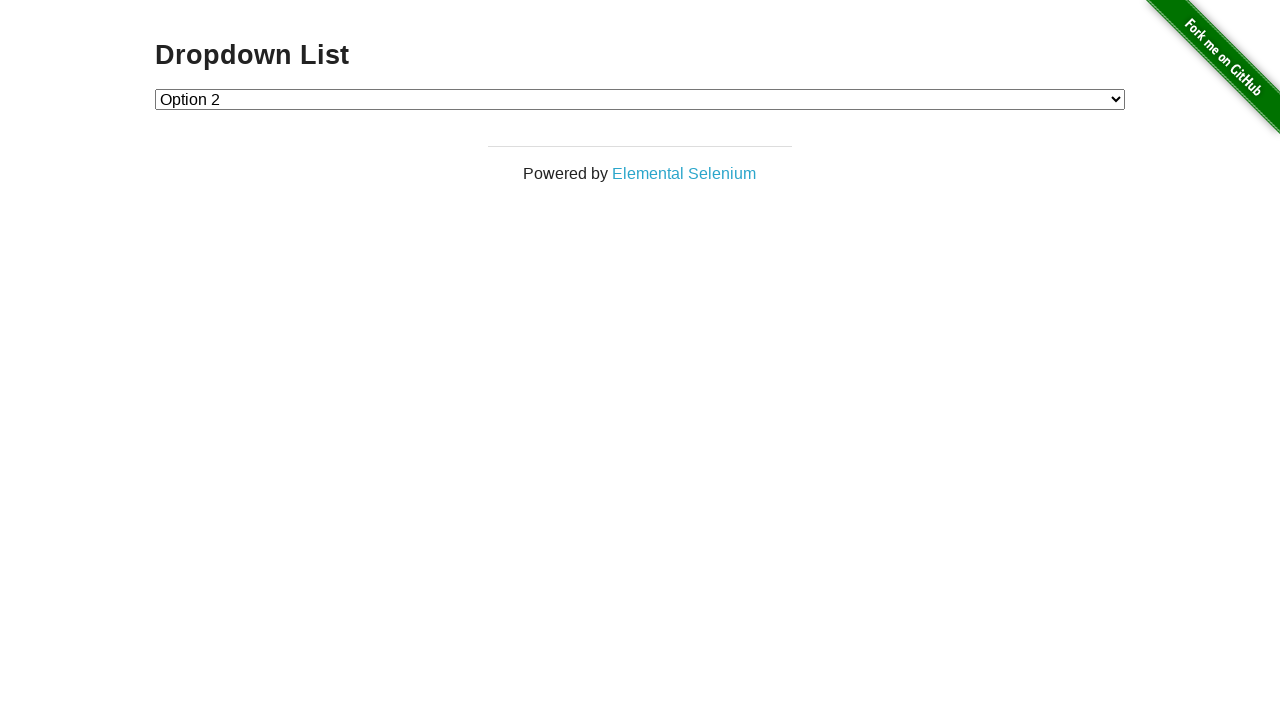